Tests clicking on "Normal load website" link and verifies the page title displays correctly

Starting URL: https://curso.testautomation.es

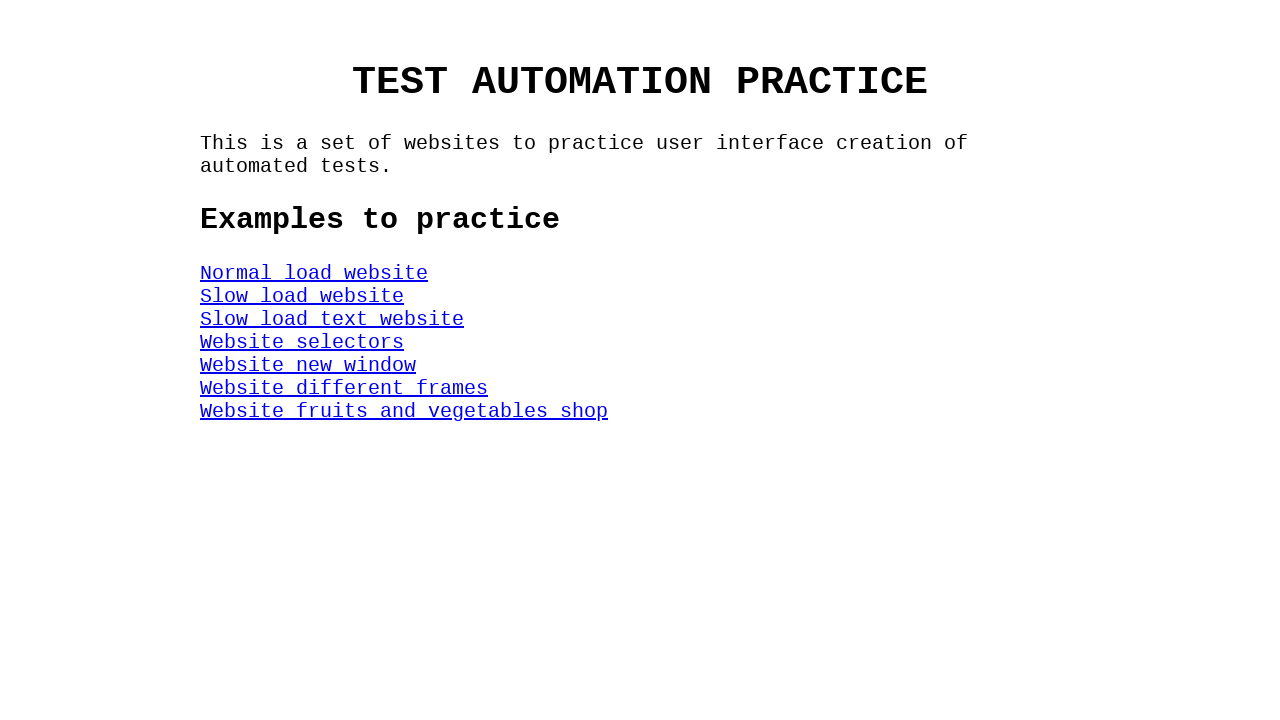

Clicked on 'Normal load website' link at (314, 273) on #NormalWeb
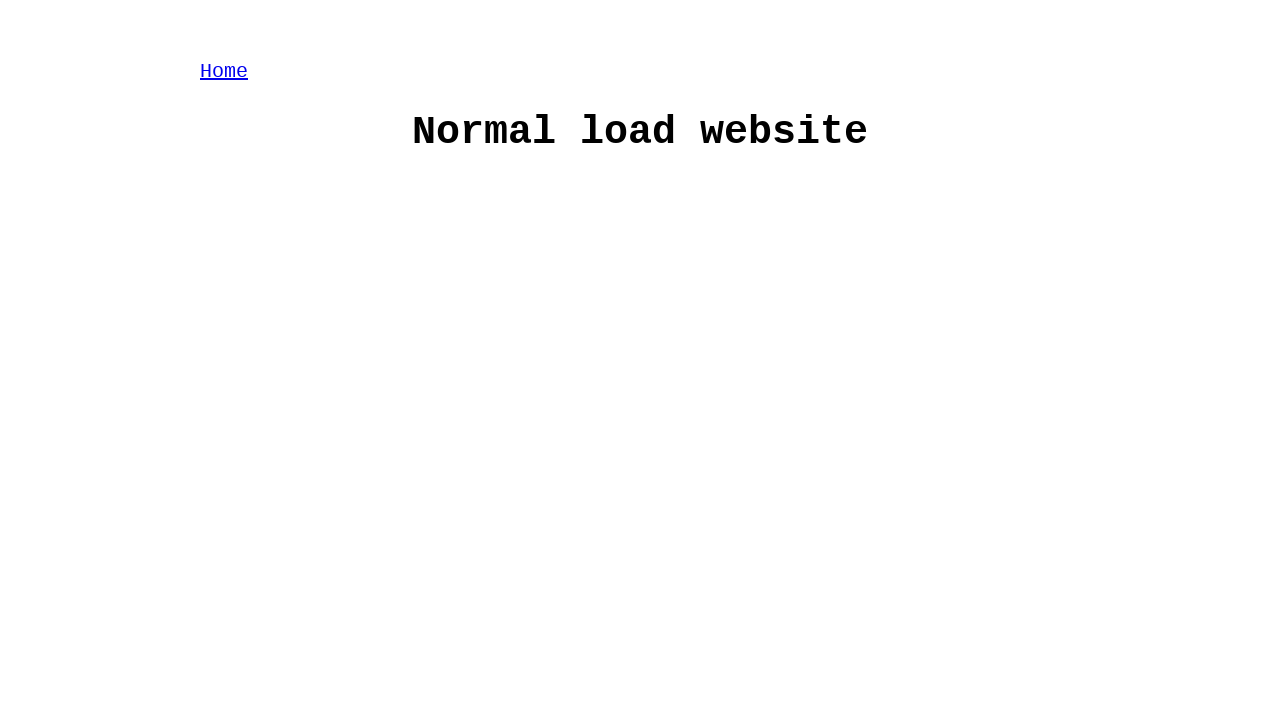

H1 title element loaded and visible
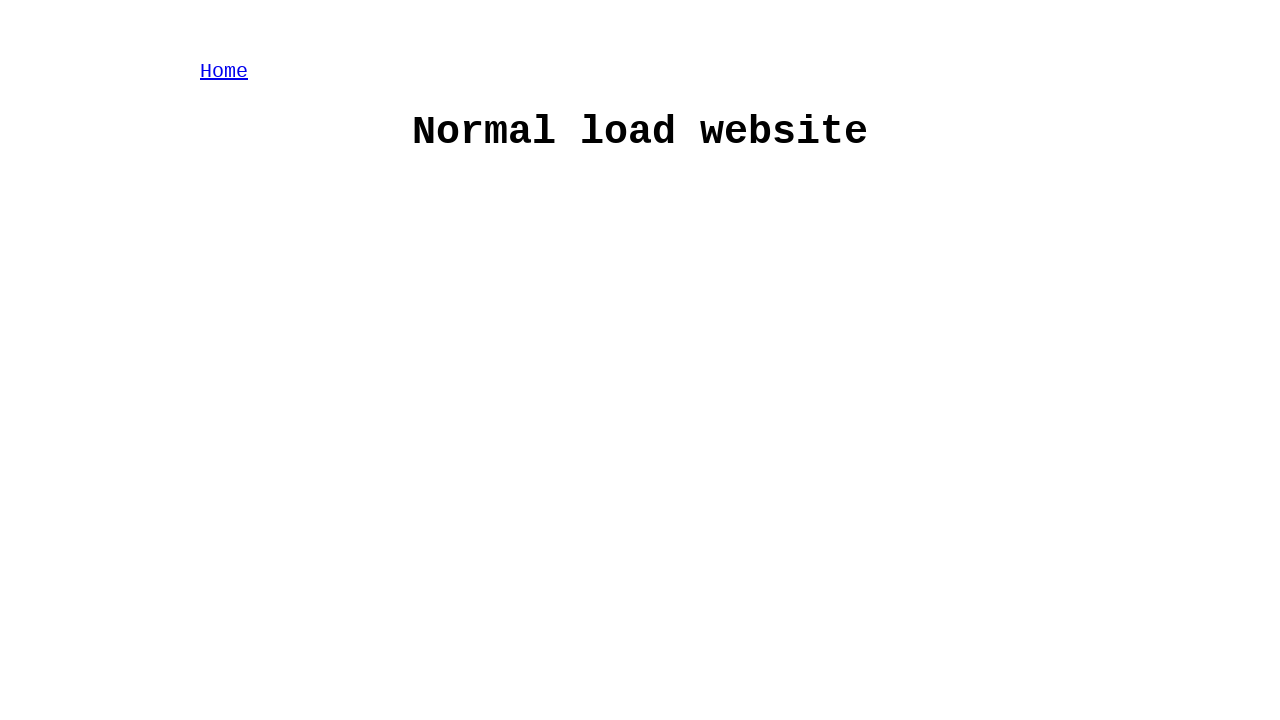

Located h1 element
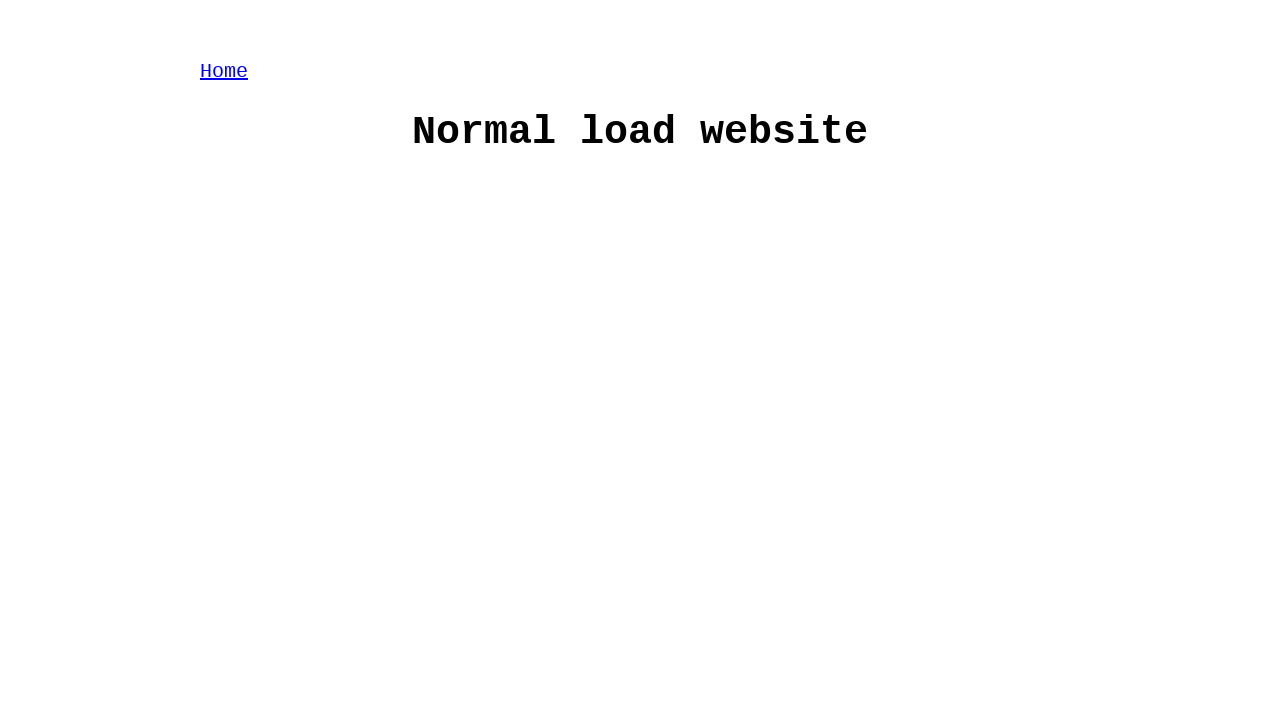

Verified page title displays 'Normal load website' correctly
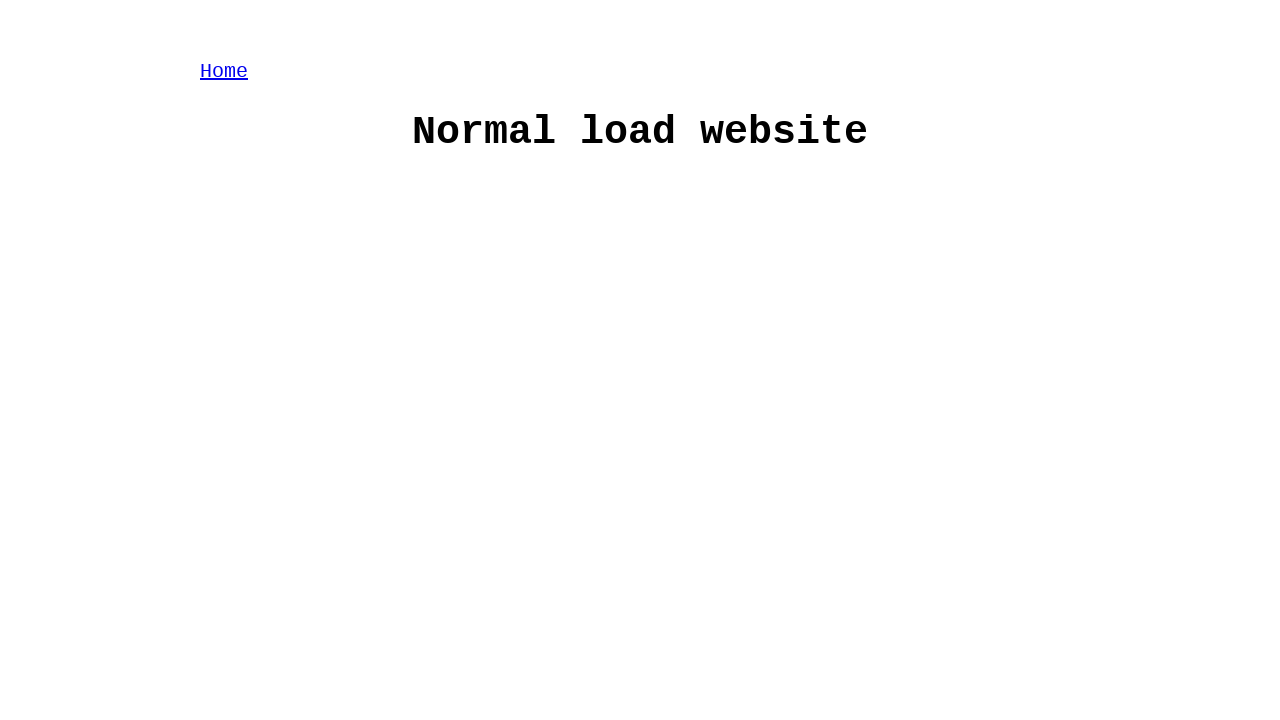

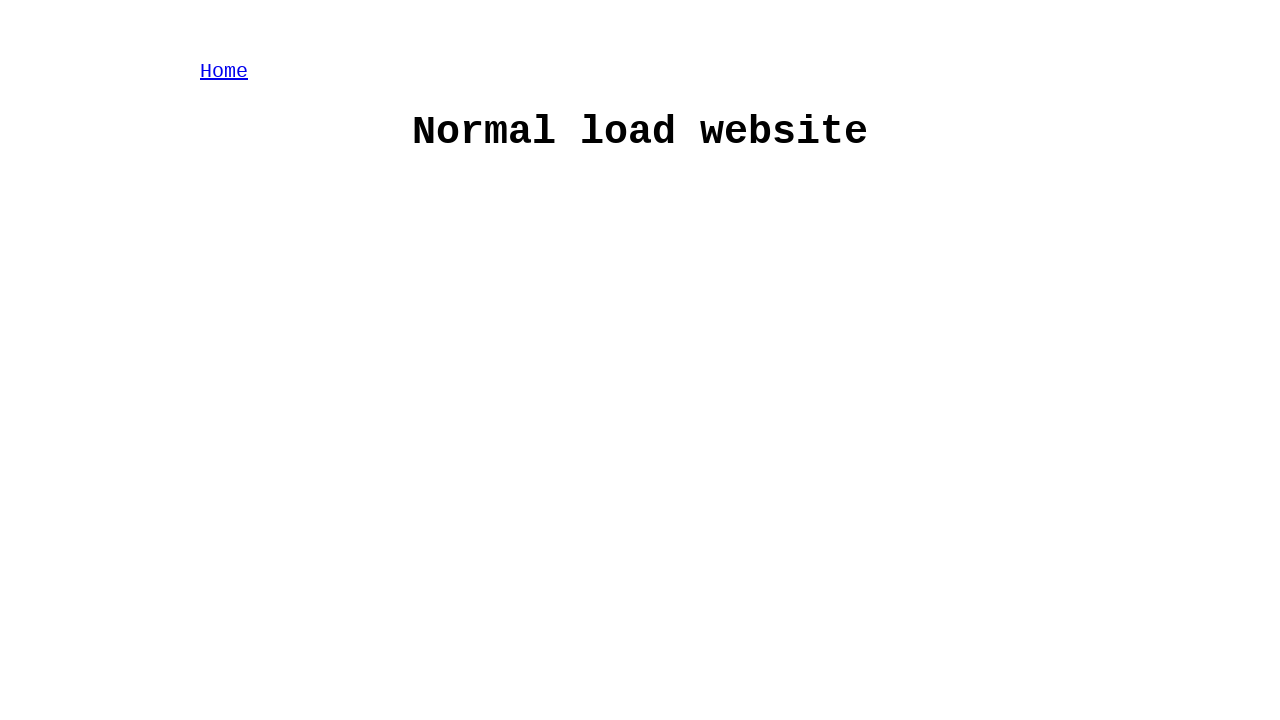